Tests a math calculation form by reading two numbers, computing their sum, and selecting the result from a dropdown menu

Starting URL: https://suninjuly.github.io/selects1.html

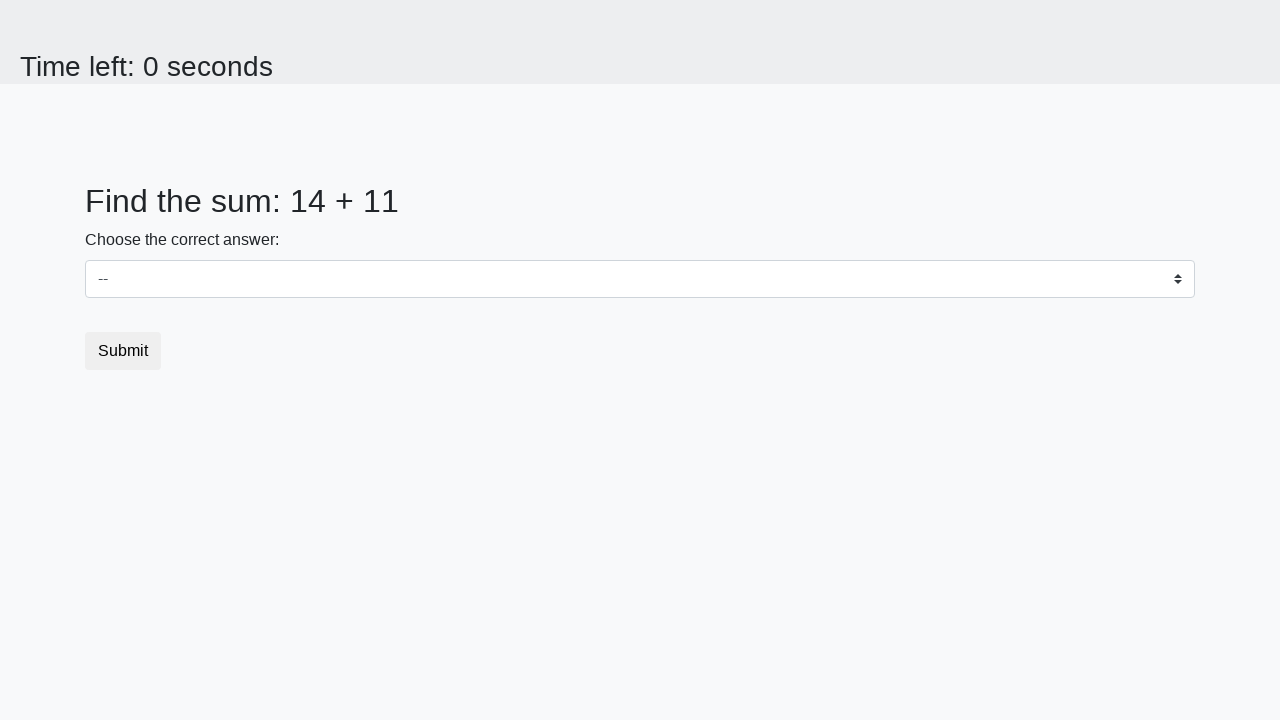

Retrieved first number from page
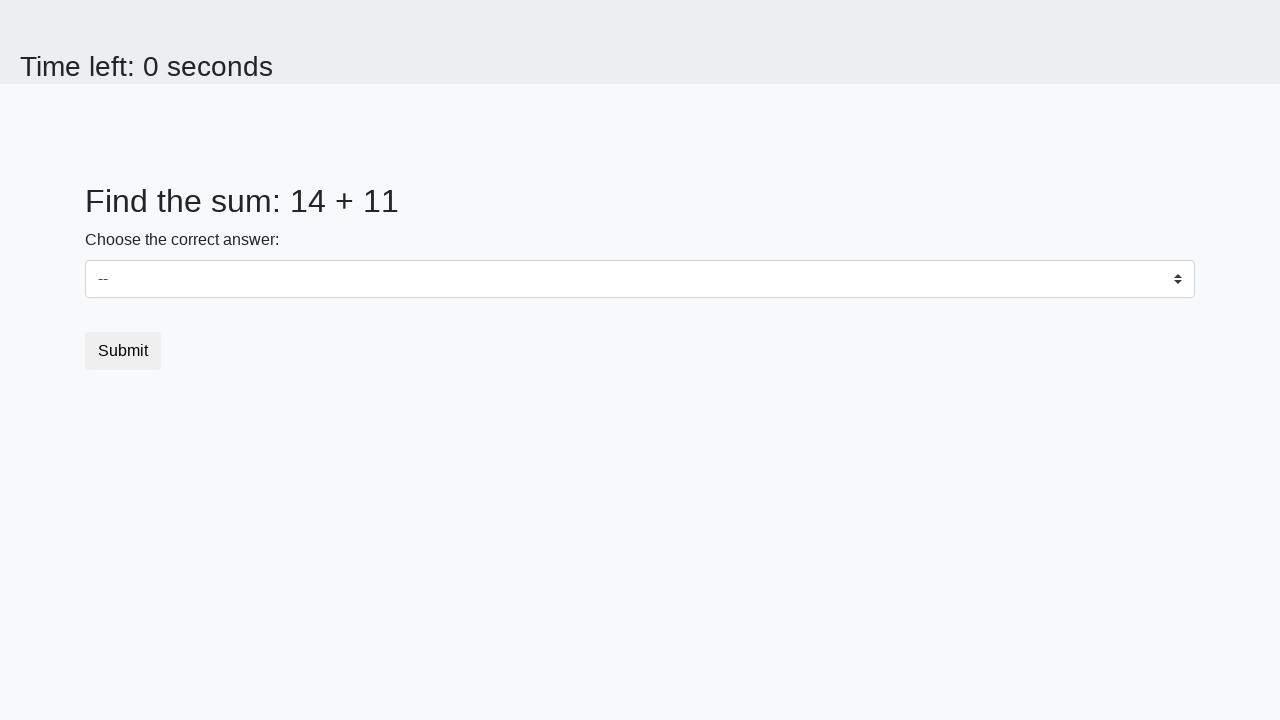

Retrieved second number from page
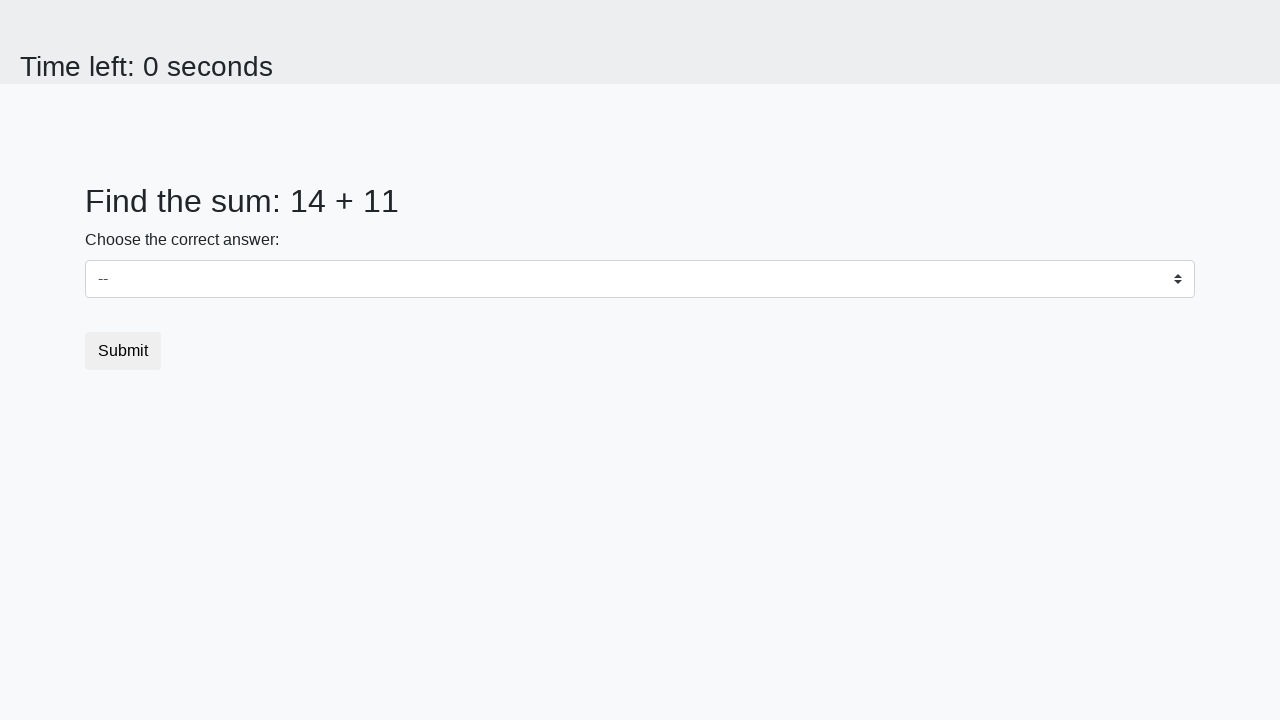

Calculated sum: 14 + 11 = 25
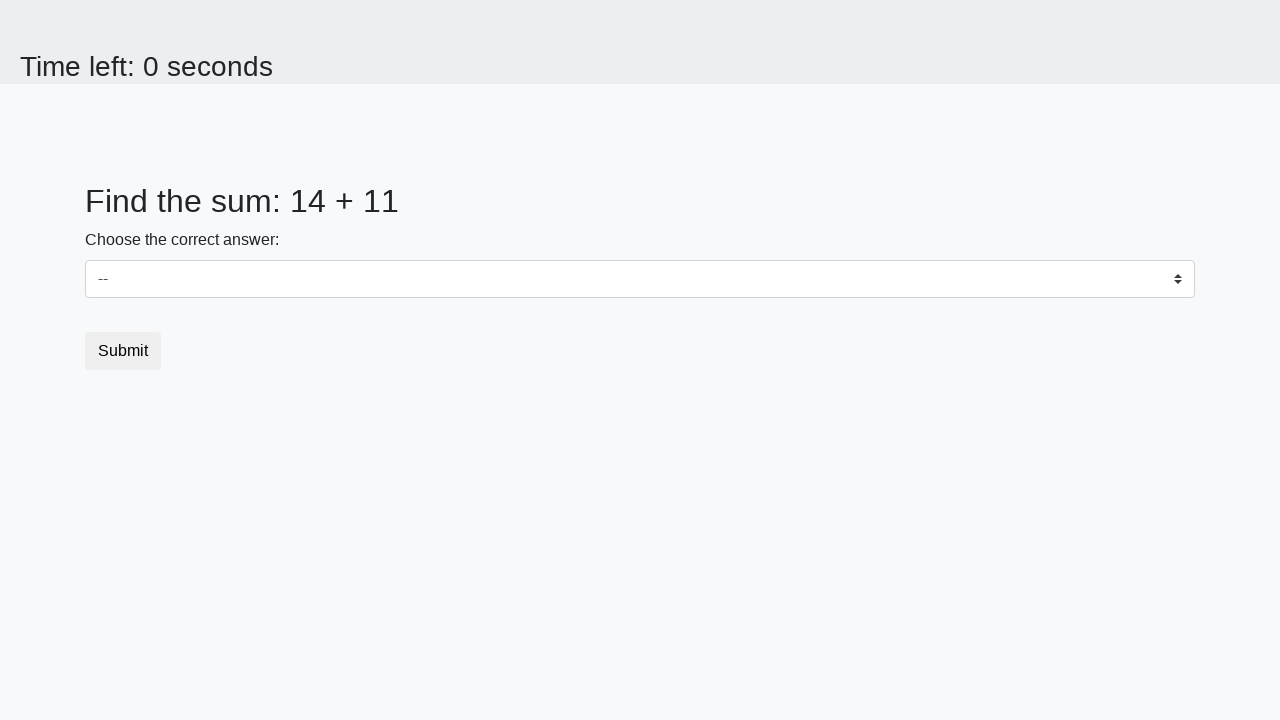

Selected result '25' from dropdown menu on select
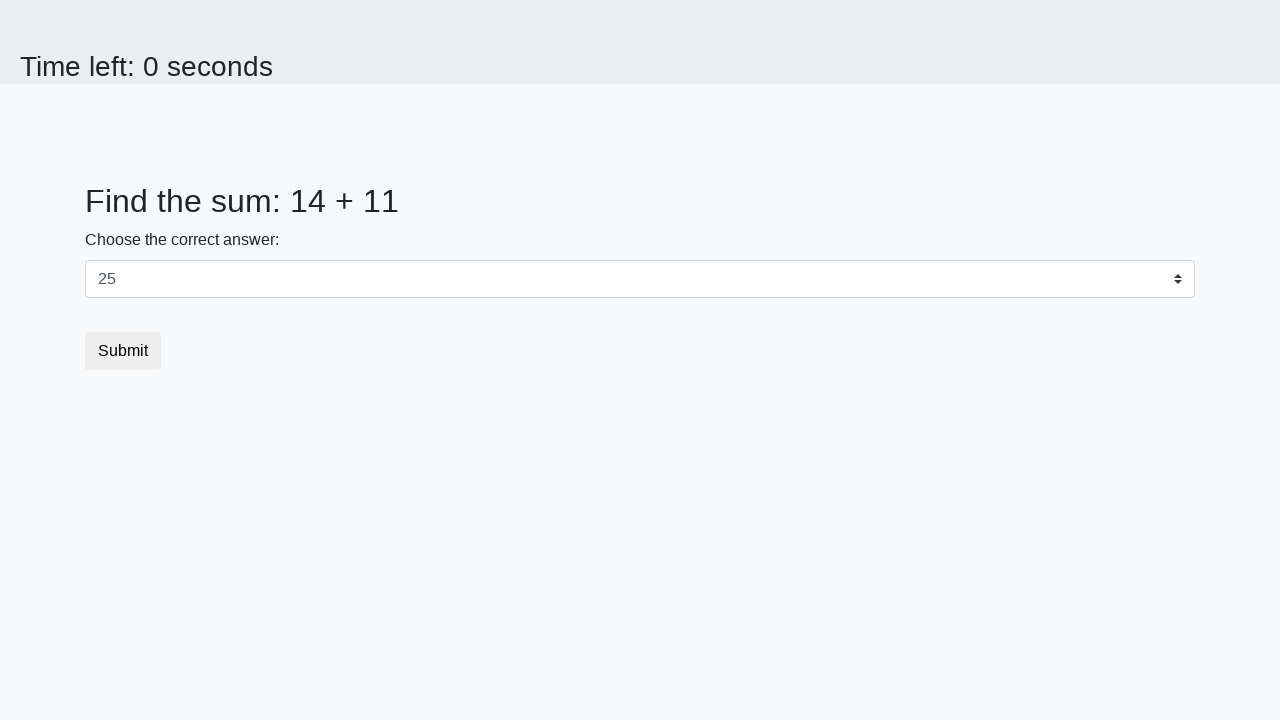

Clicked submit button at (123, 351) on button
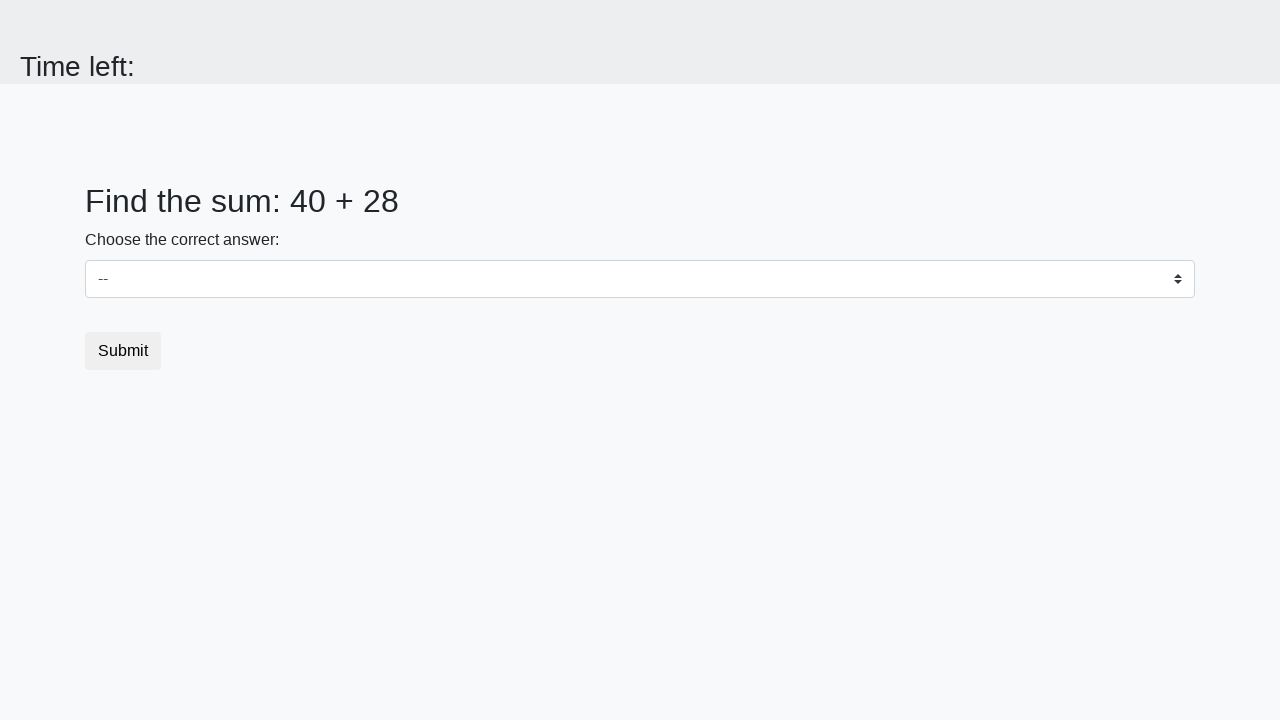

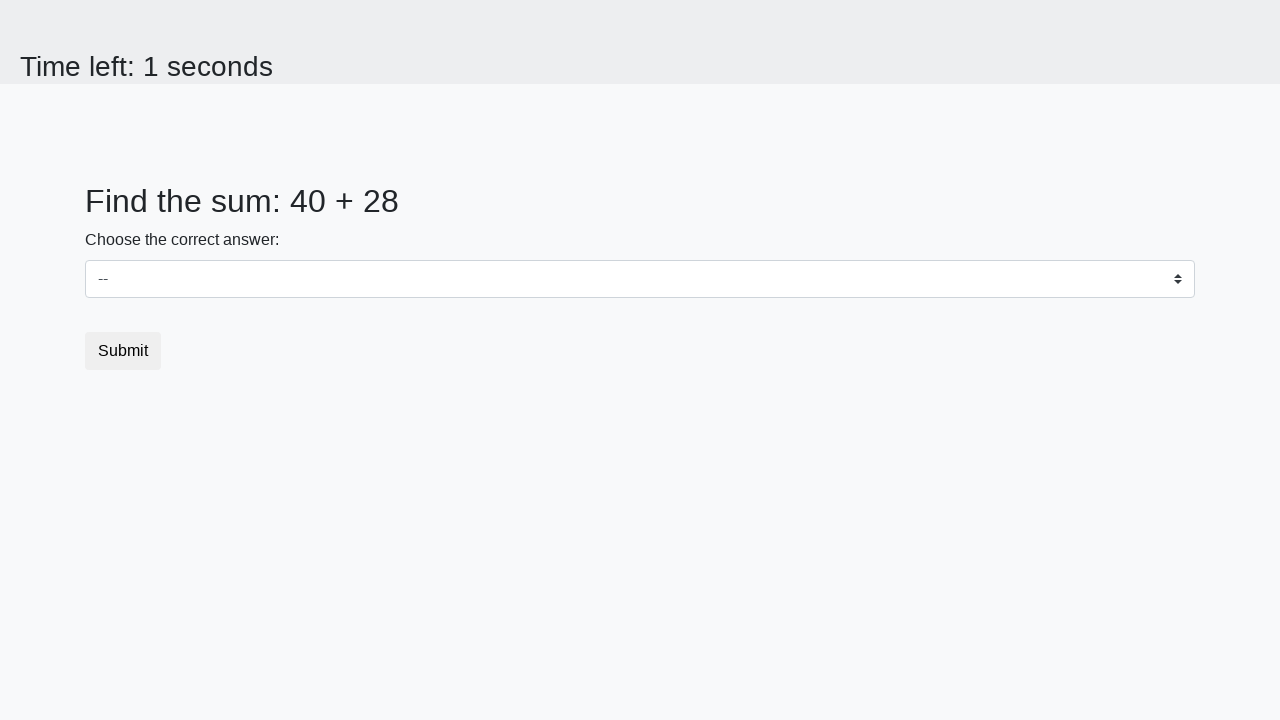